Tests scheduling an appointment on HomePro website by clicking the schedule button, selecting a job type from dropdown, and filling in customer information (first name, last name, phone, email).

Starting URL: https://homepro.herokuapp.com/index.php

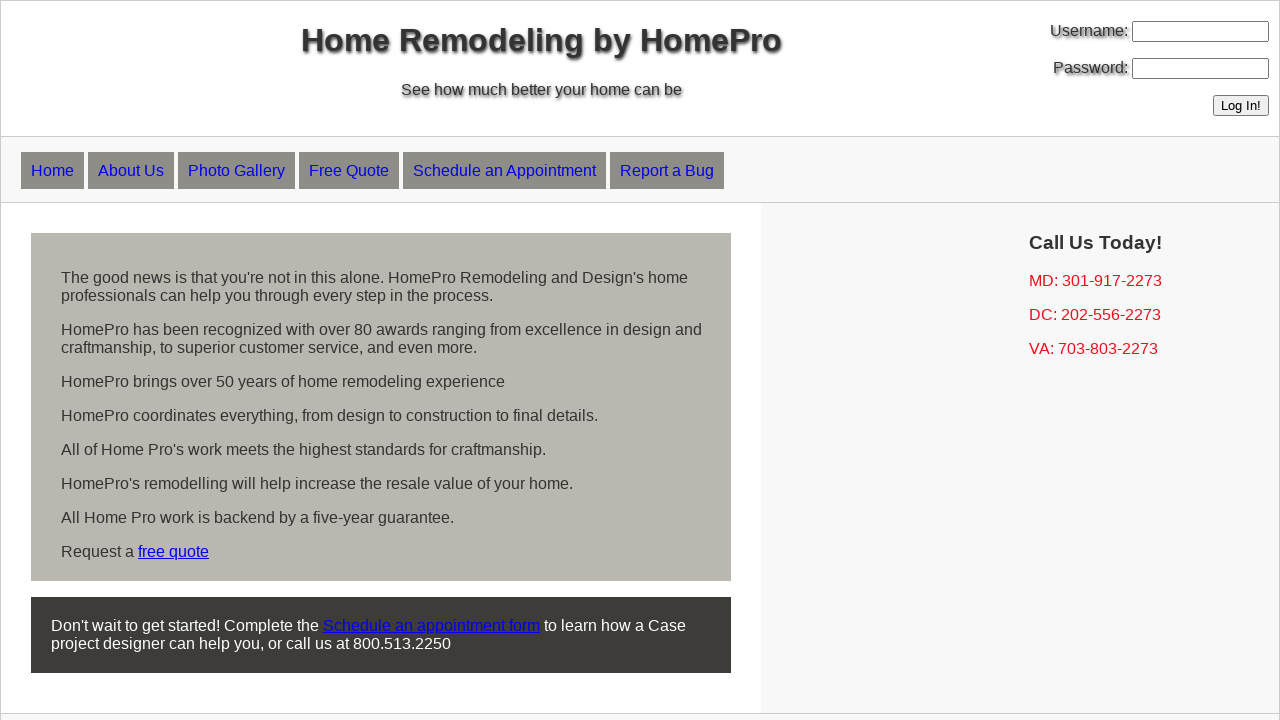

Verified current URL is HomePro index page
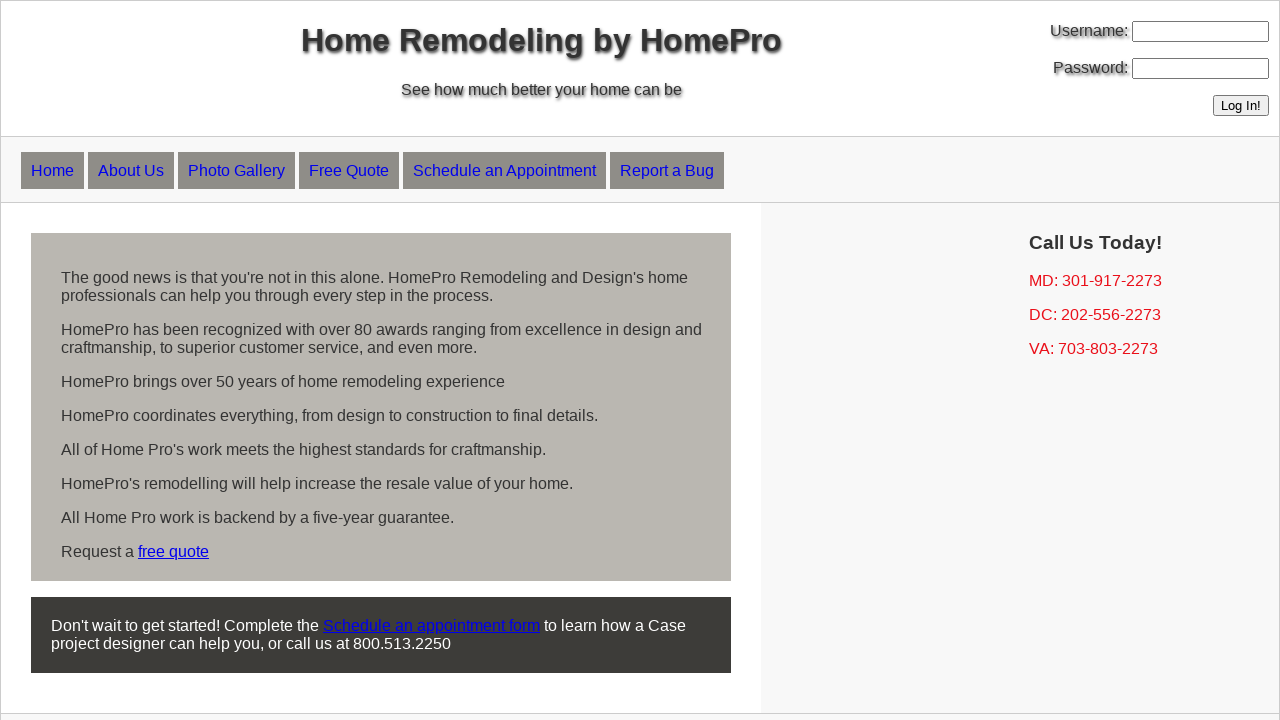

Verified page title is 'HomePro, Inc'
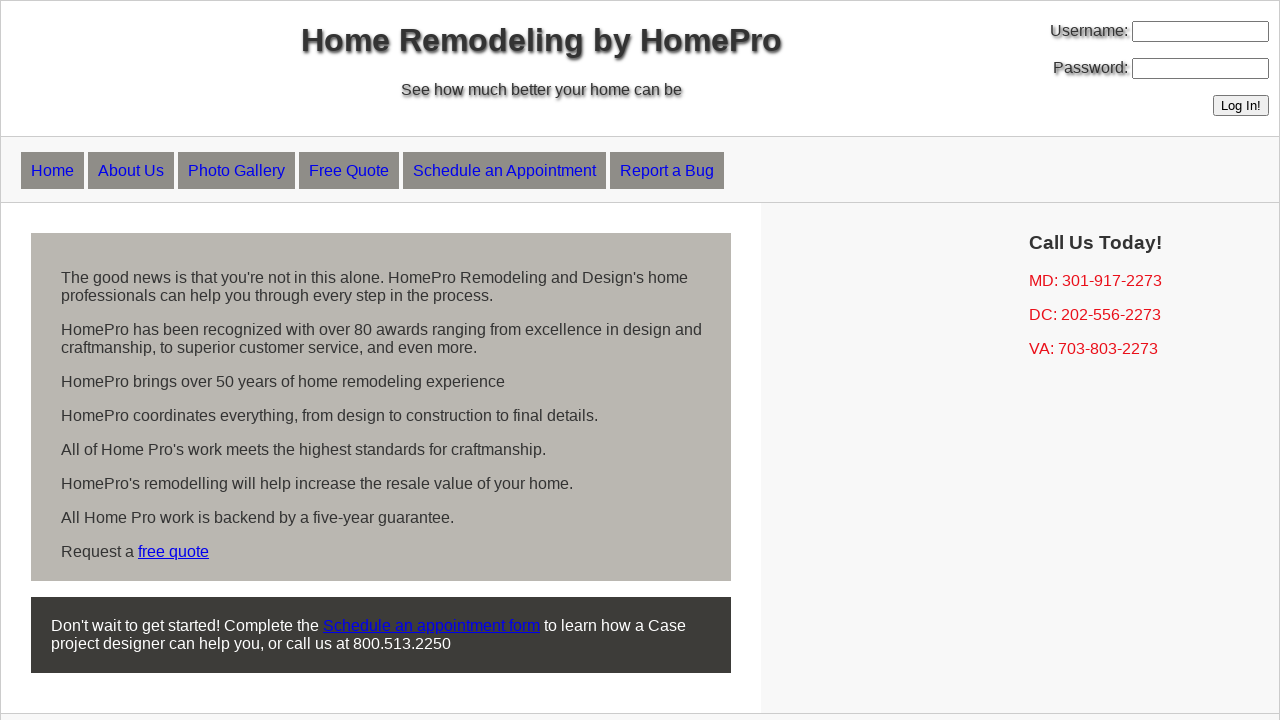

Clicked 'Schedule an Appointment' link at (504, 170) on text=Schedule an Appointment
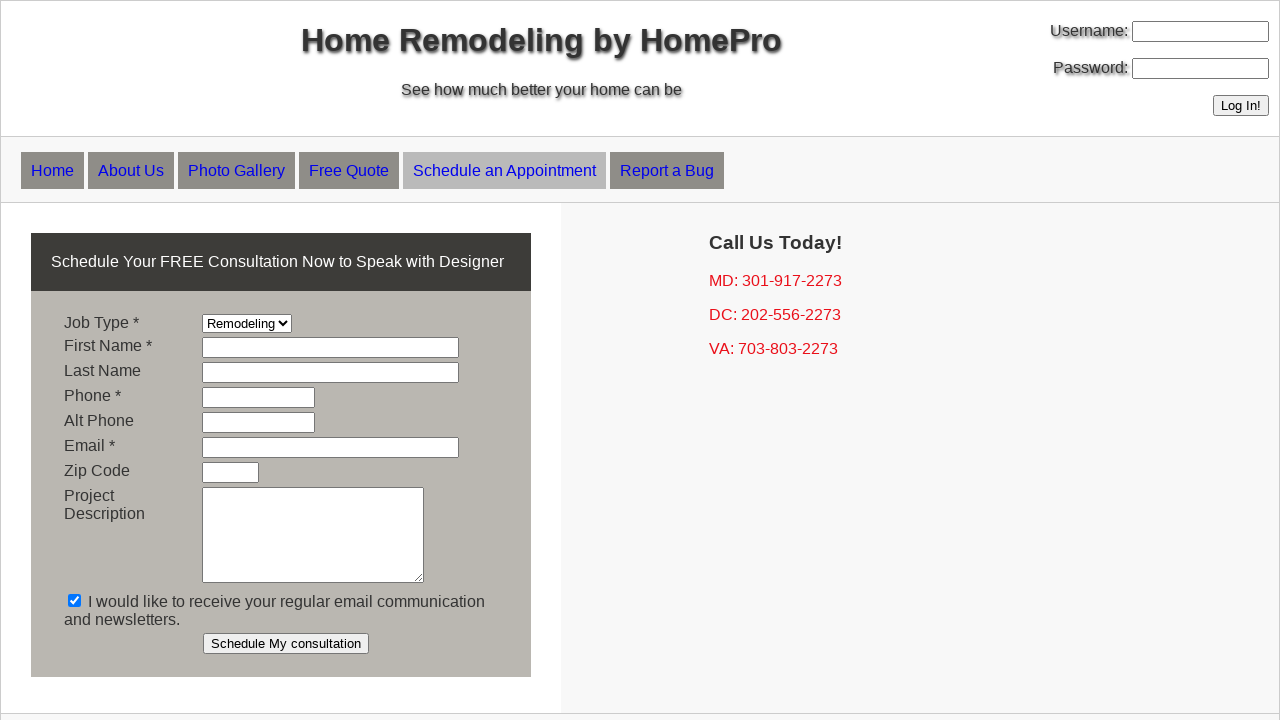

Selected job type from dropdown (index 2) on select[name='job_type']
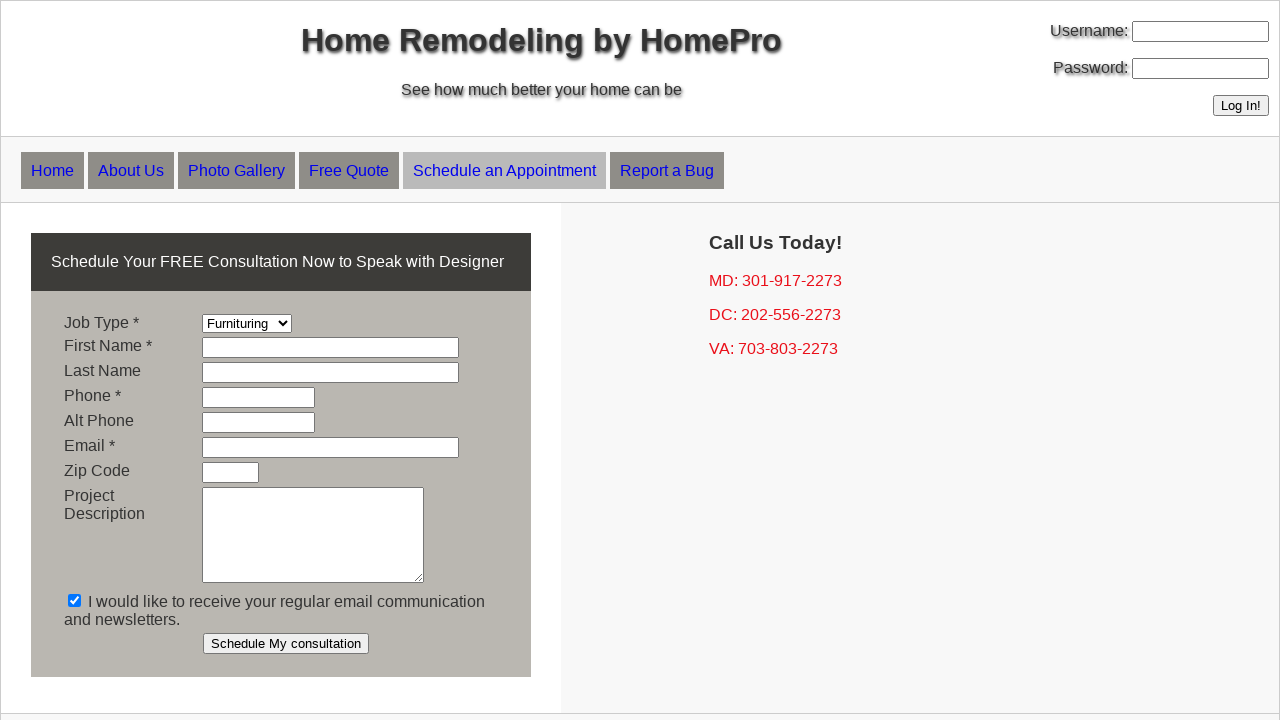

Filled in customer first name: Marcus on input[name='first_name']
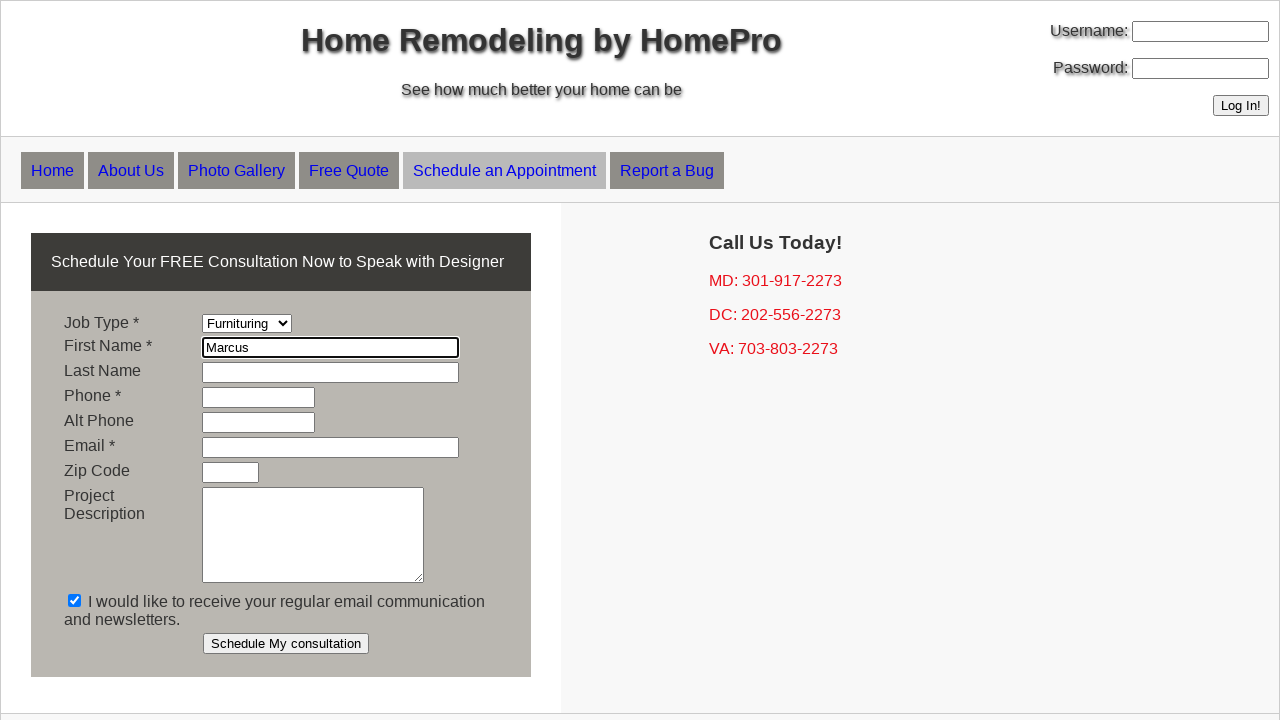

Filled in customer last name: Thompson on input[name='last_name']
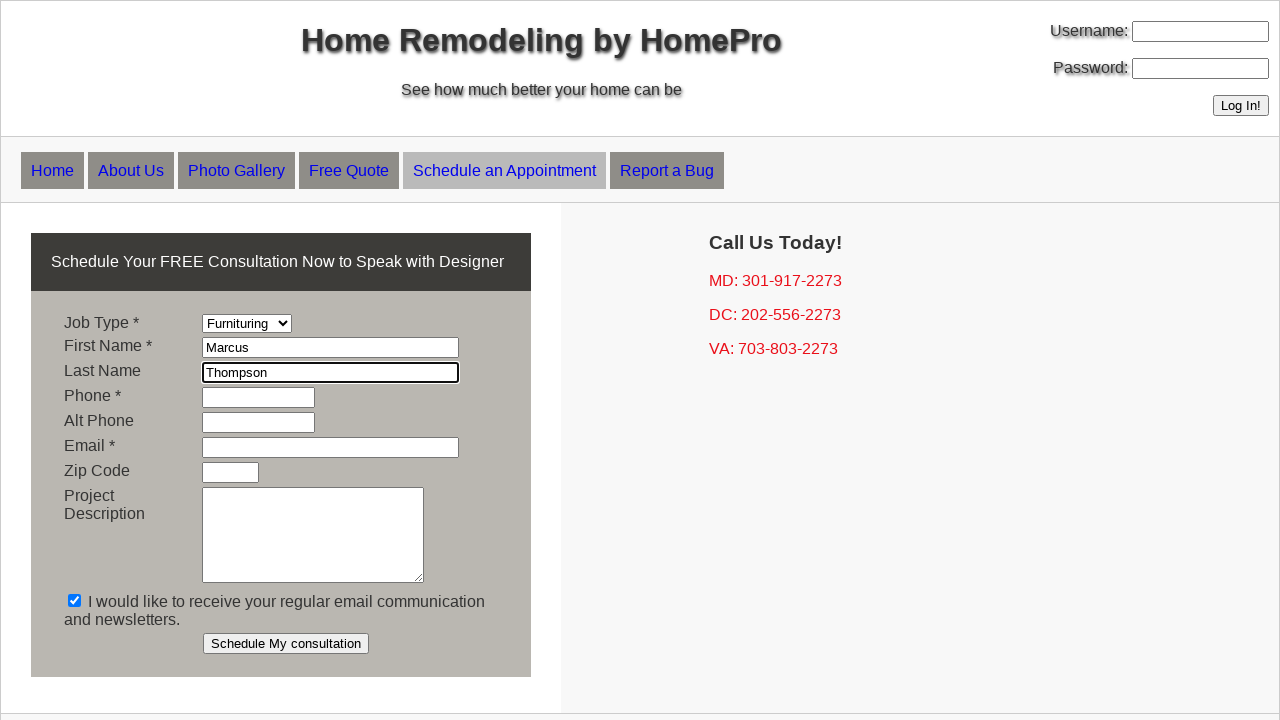

Filled in customer phone number: 415-789-2341 on input[name='phone']
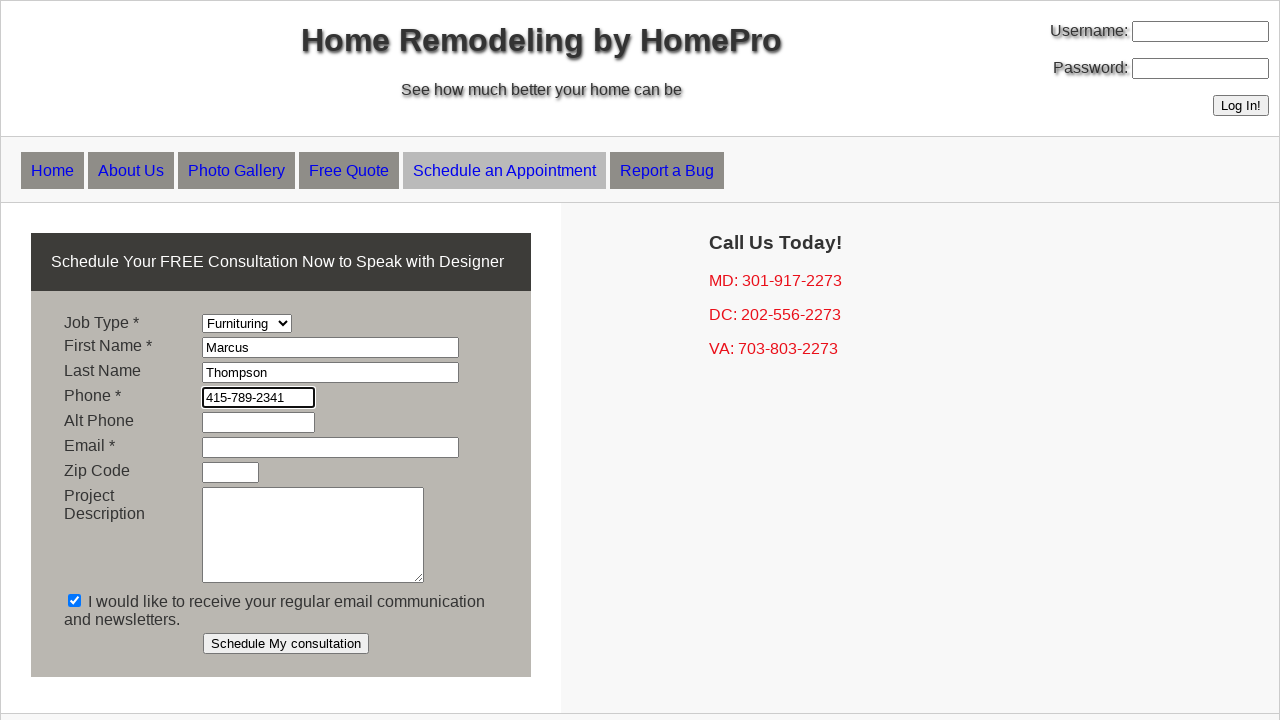

Filled in customer email: marcus.thompson.test@gmail.com on input[name='email']
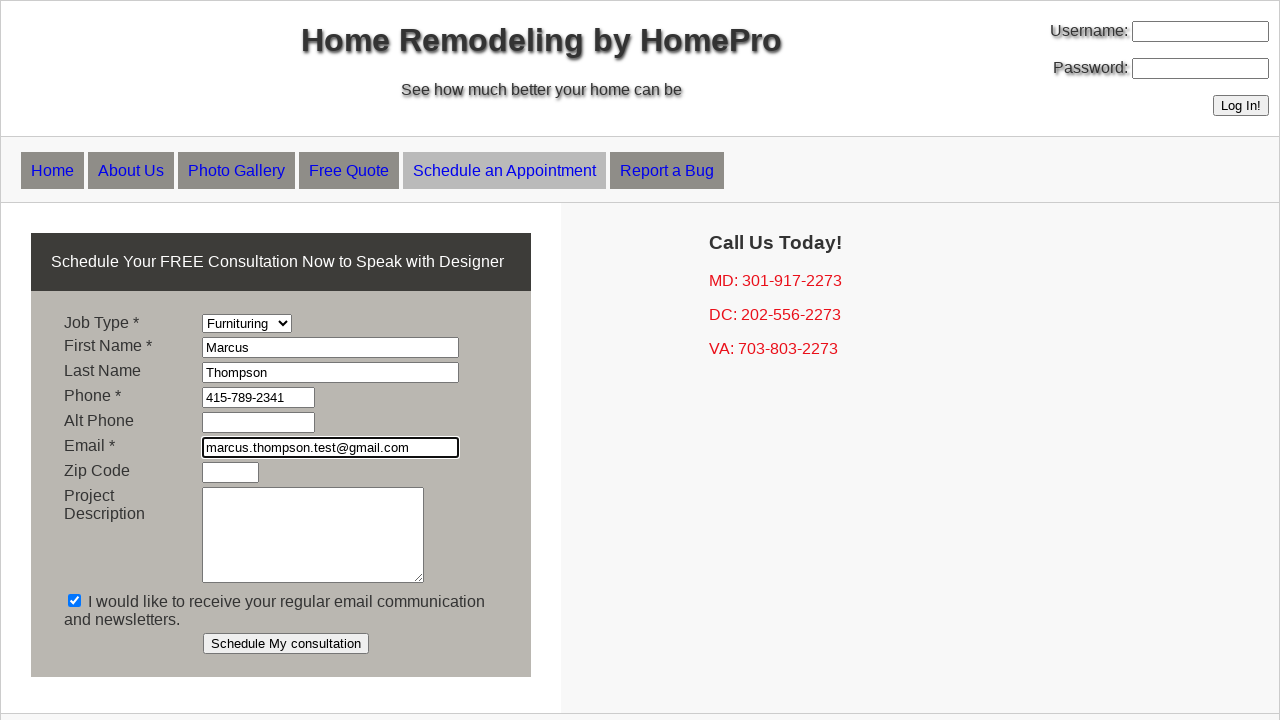

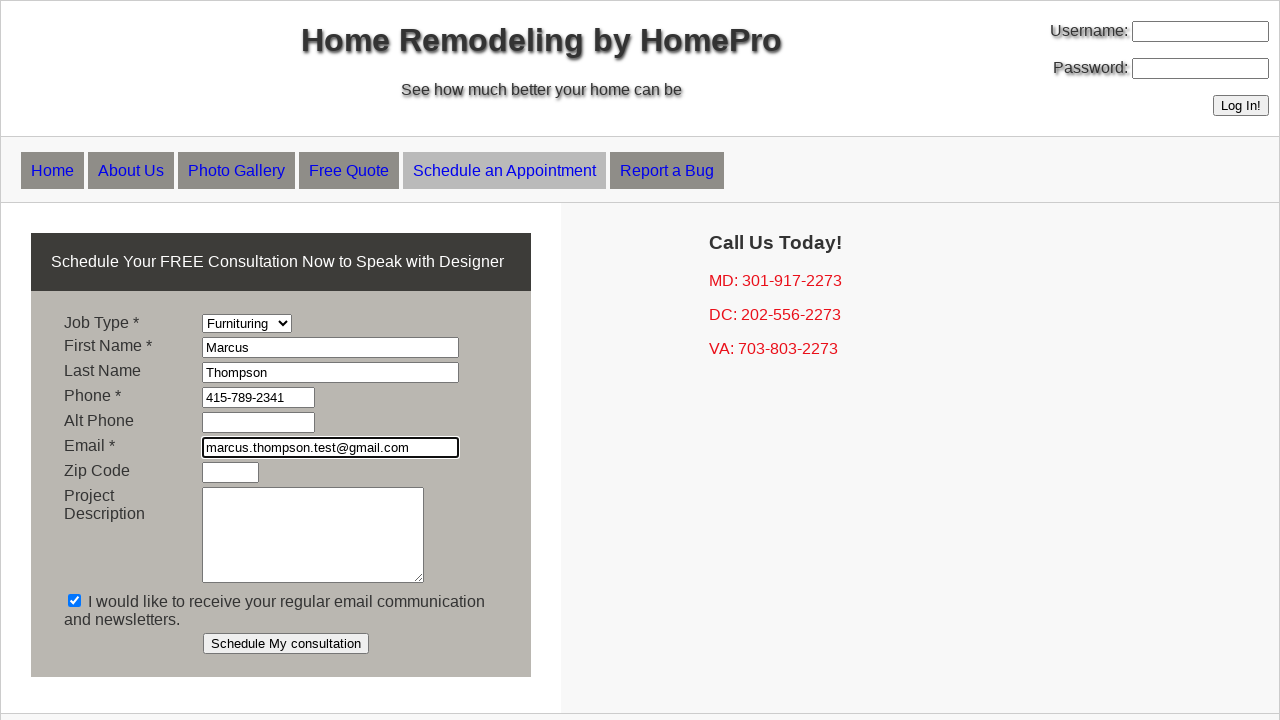